Tests filtering to display only active (incomplete) items

Starting URL: https://demo.playwright.dev/todomvc

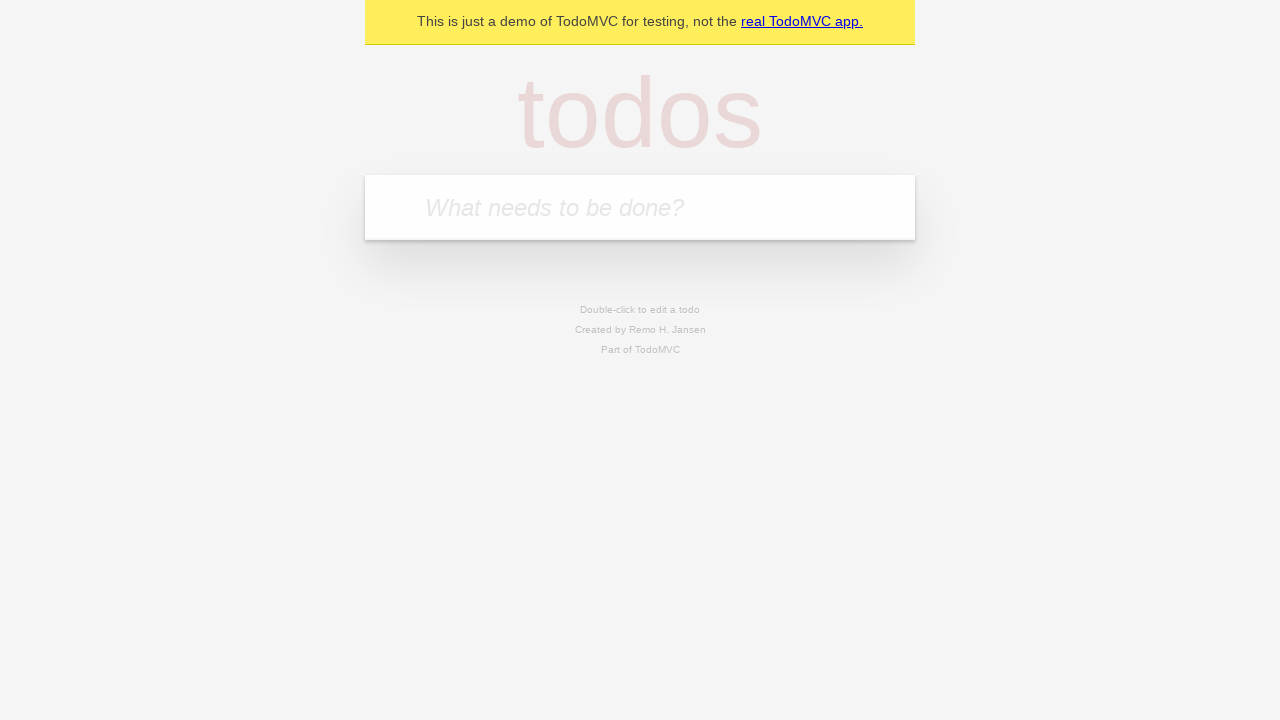

Filled todo input with 'buy some cheese' on internal:attr=[placeholder="What needs to be done?"i]
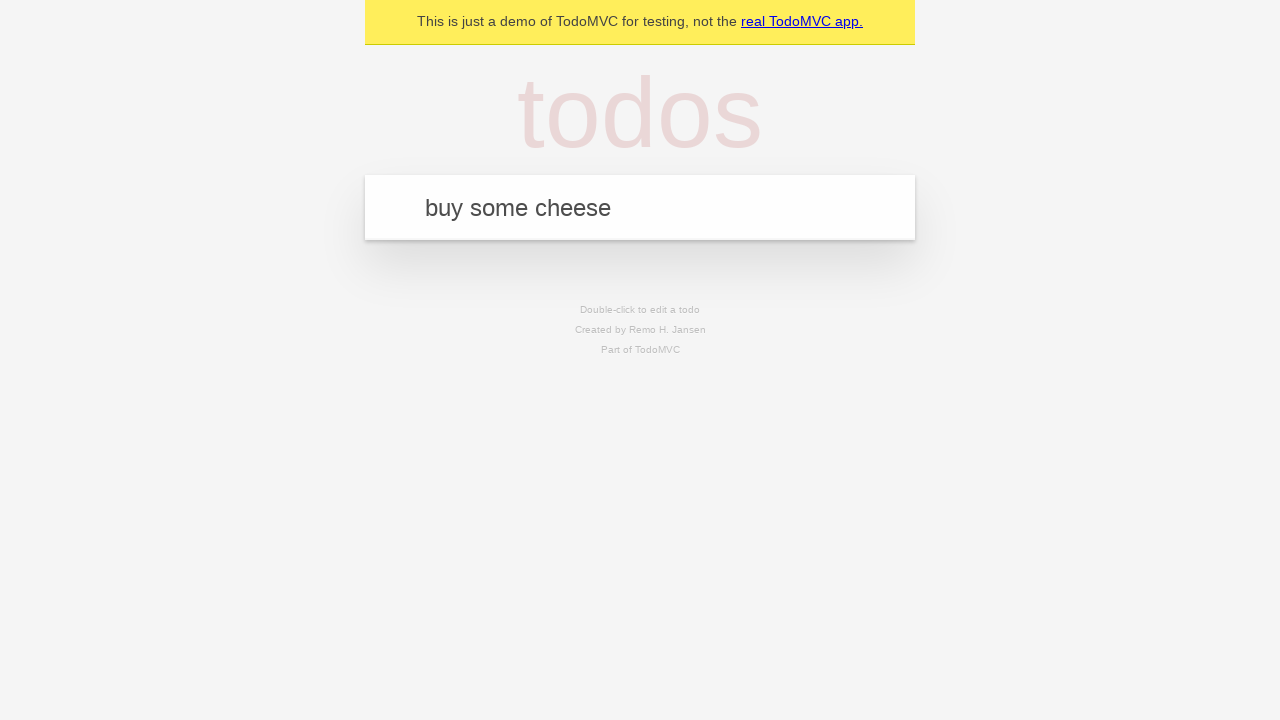

Pressed Enter to add first todo on internal:attr=[placeholder="What needs to be done?"i]
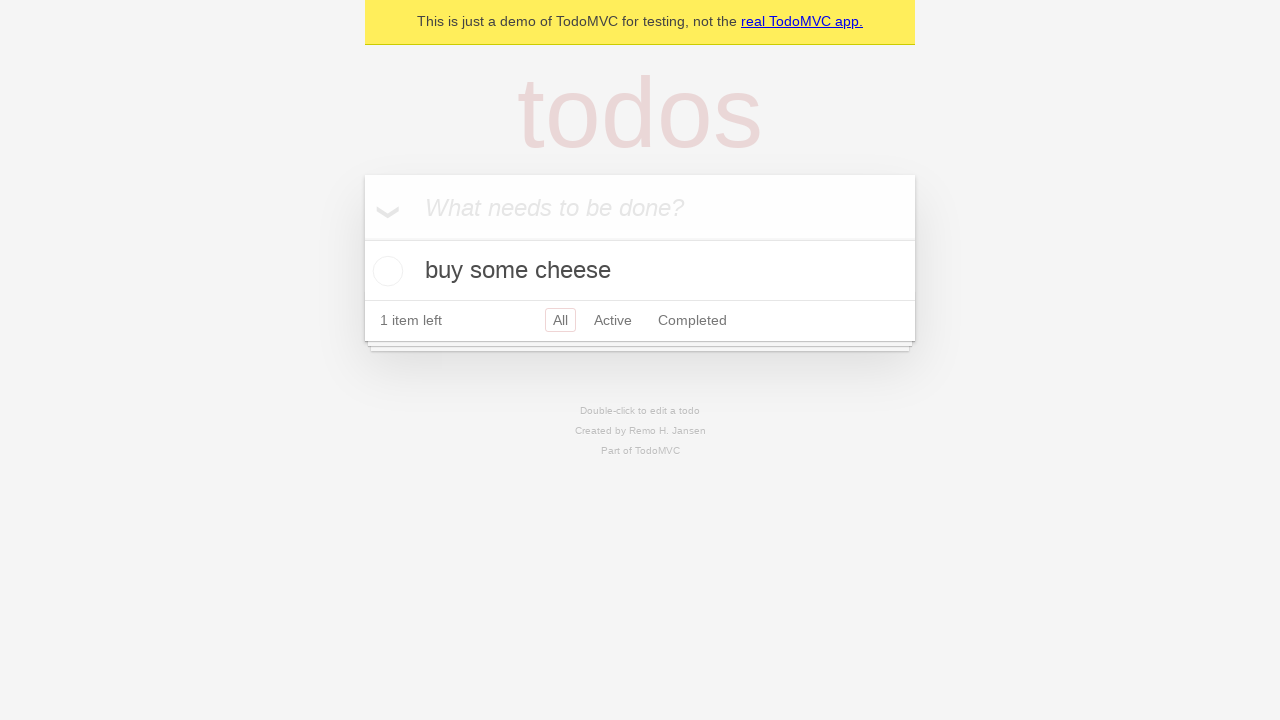

Filled todo input with 'feed the cat' on internal:attr=[placeholder="What needs to be done?"i]
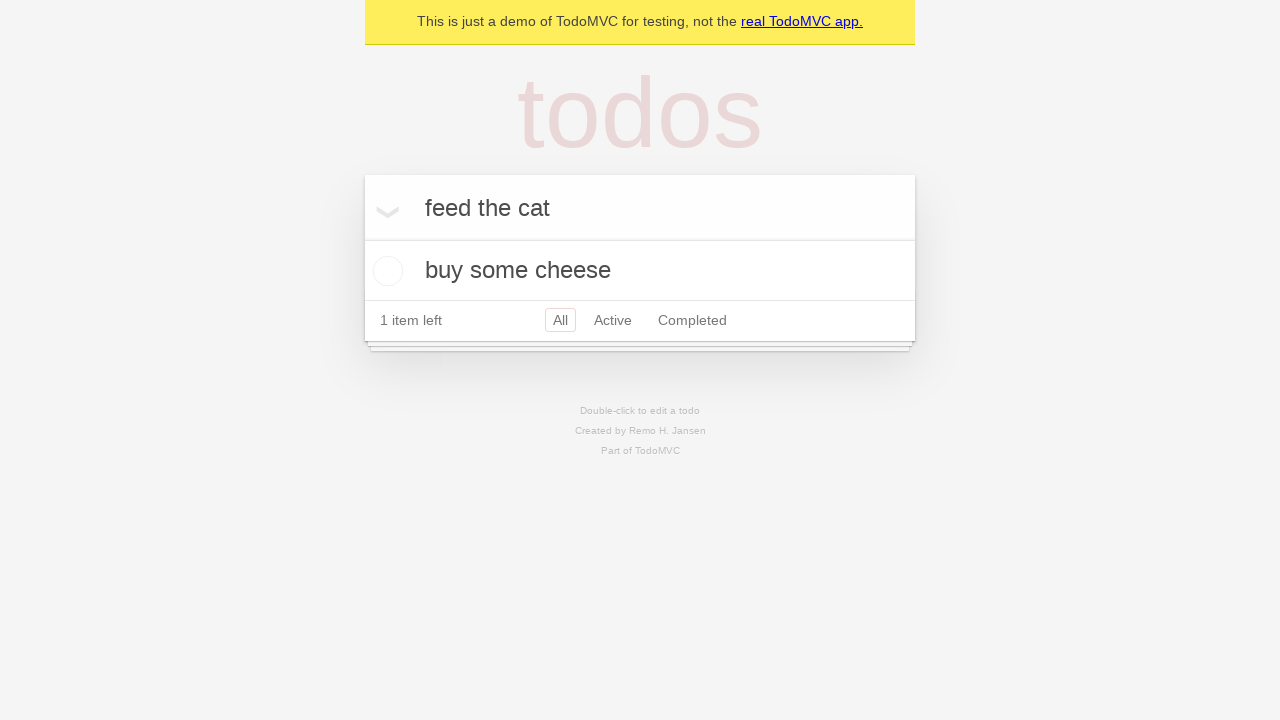

Pressed Enter to add second todo on internal:attr=[placeholder="What needs to be done?"i]
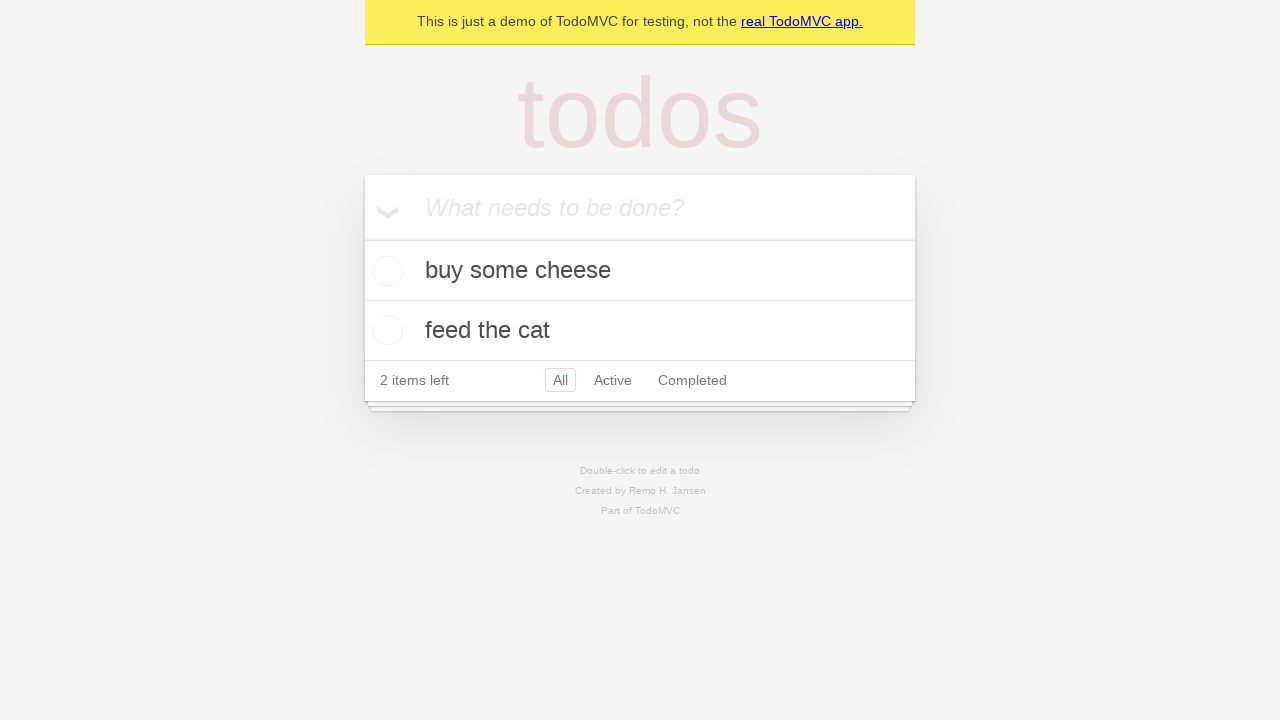

Filled todo input with 'book a doctors appointment' on internal:attr=[placeholder="What needs to be done?"i]
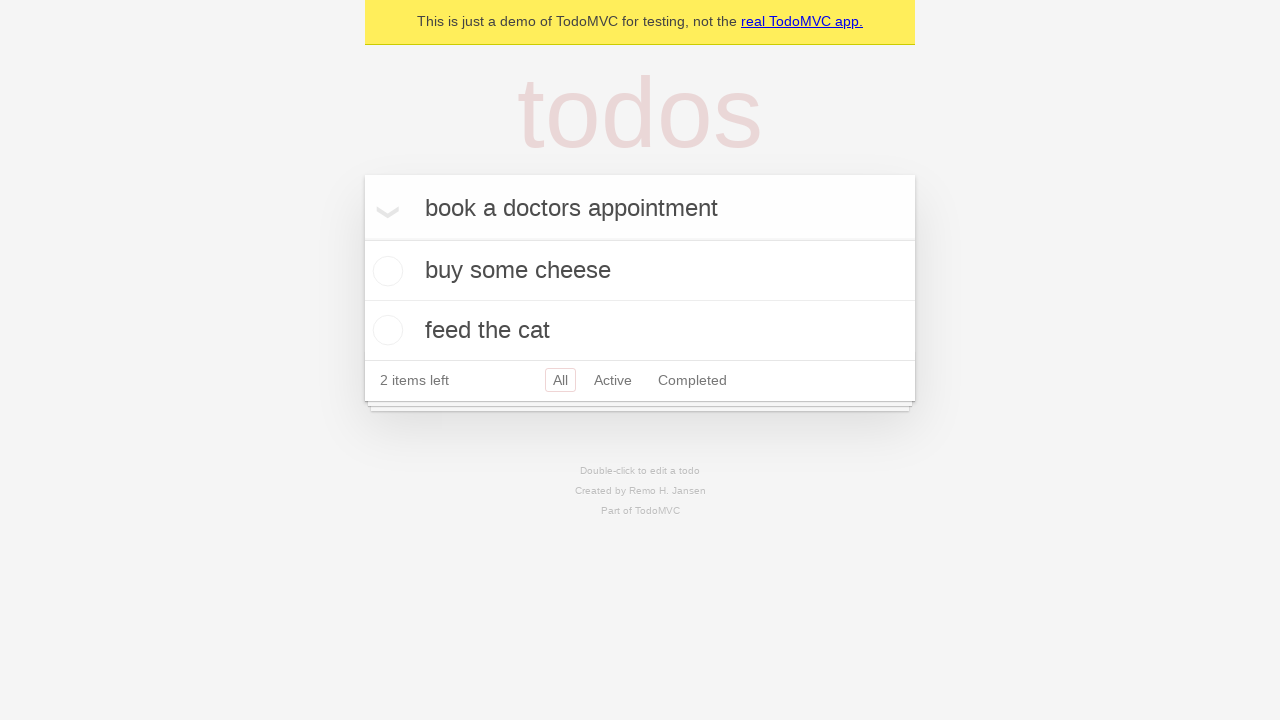

Pressed Enter to add third todo on internal:attr=[placeholder="What needs to be done?"i]
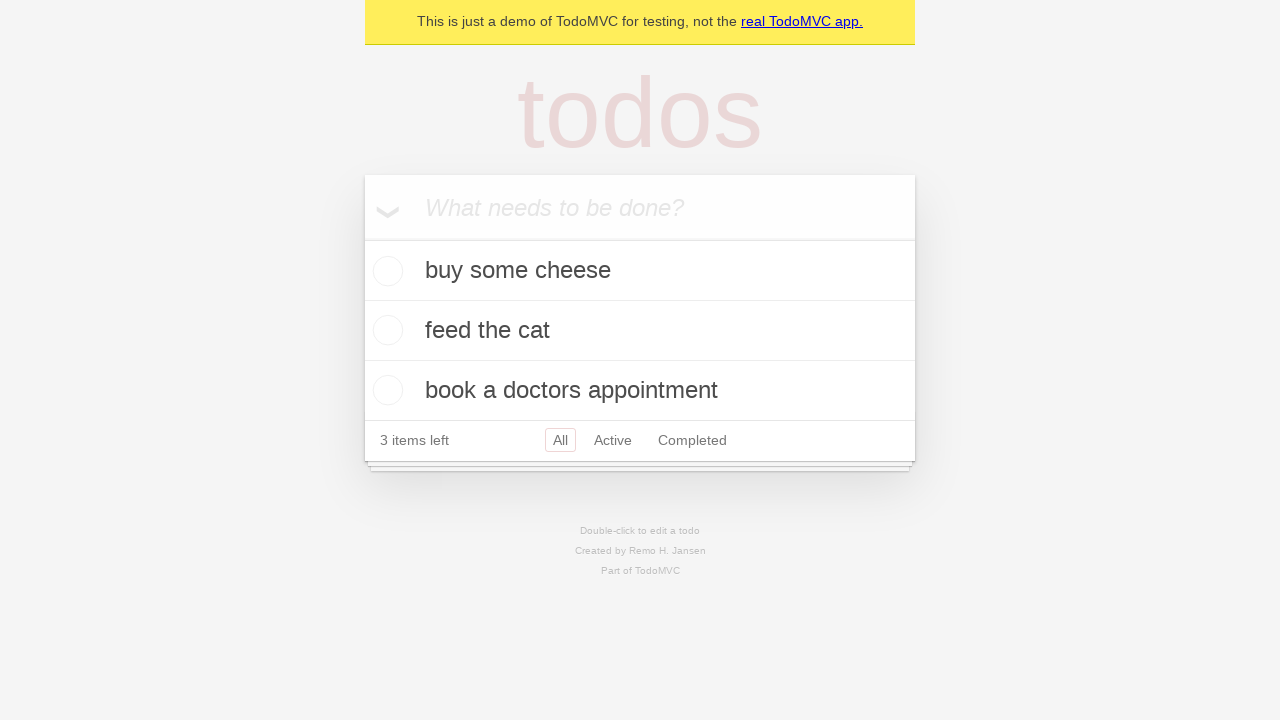

Waited for all todos to be stored in localStorage
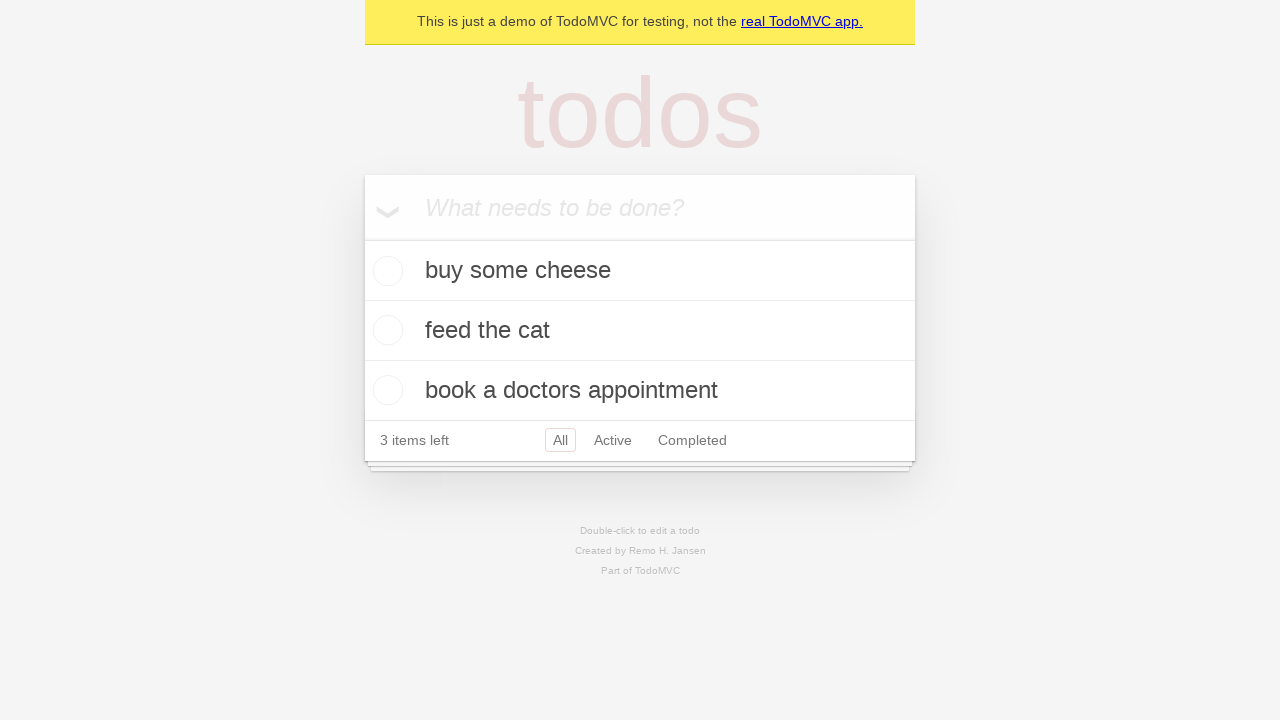

Checked the second todo item (feed the cat) to mark it as complete at (385, 330) on internal:testid=[data-testid="todo-item"s] >> nth=1 >> internal:role=checkbox
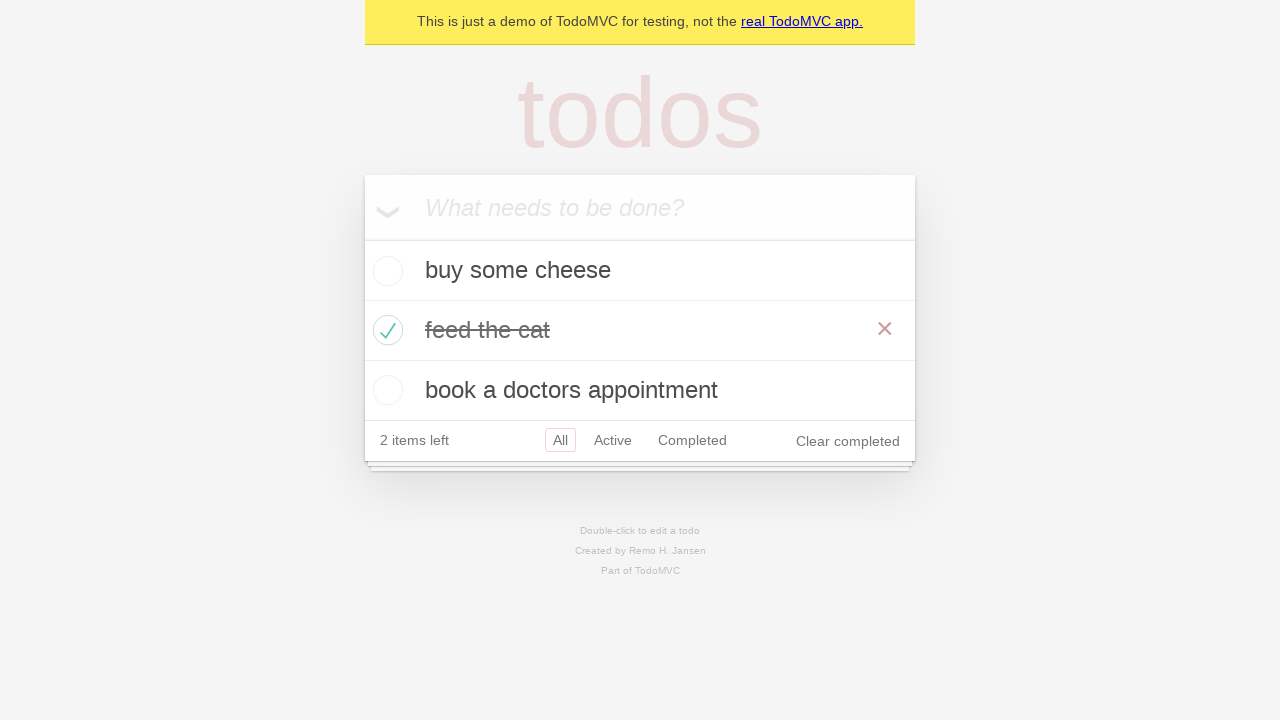

Waited for completion status to be saved to localStorage
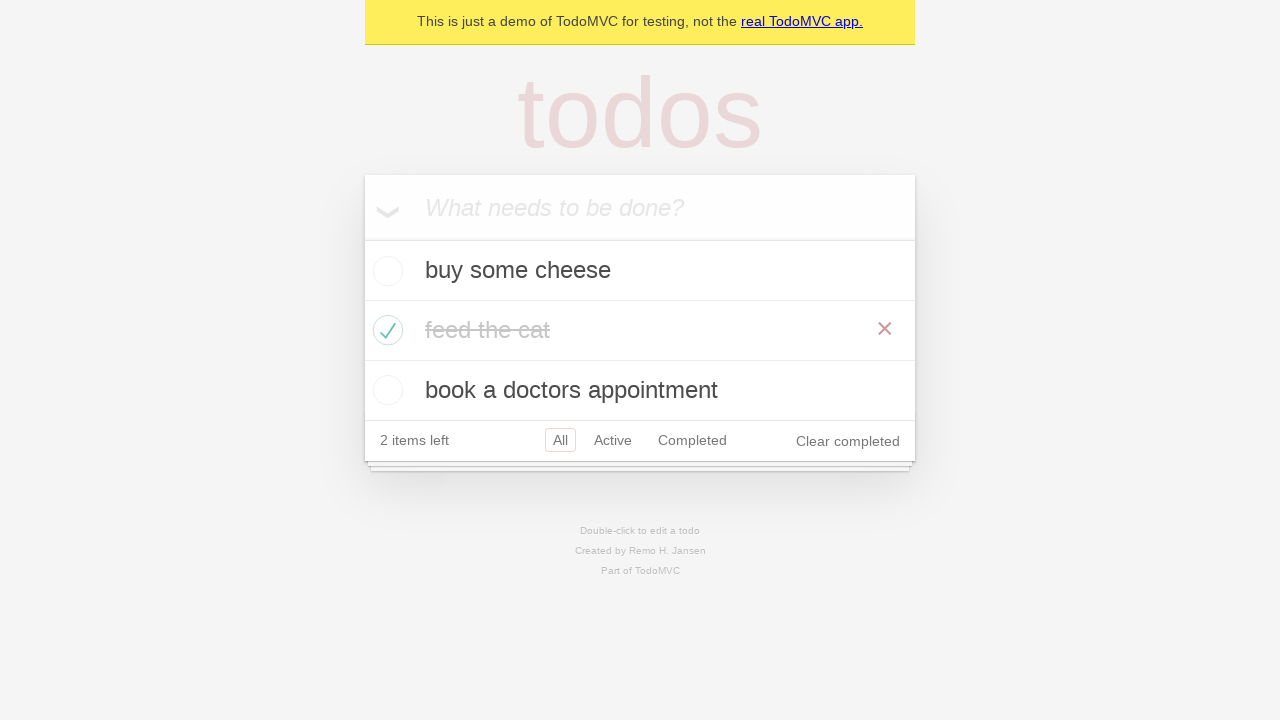

Clicked Active filter to display only incomplete items at (613, 440) on internal:role=link[name="Active"i]
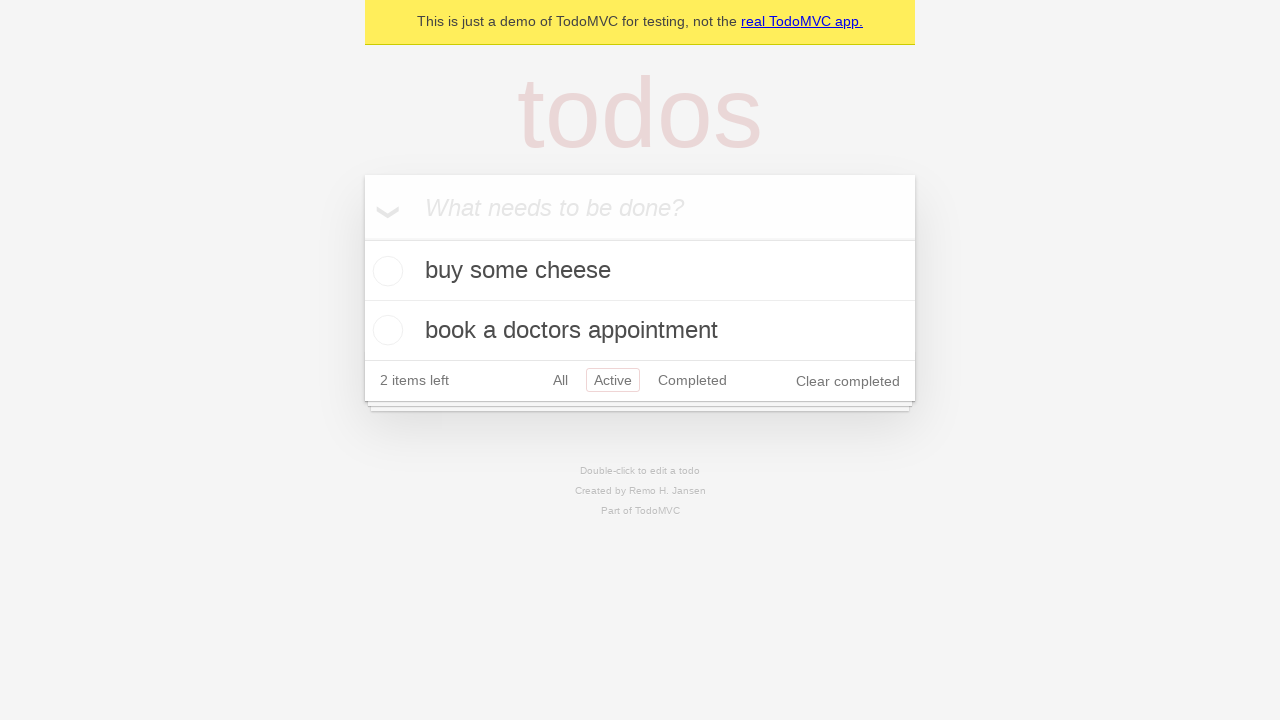

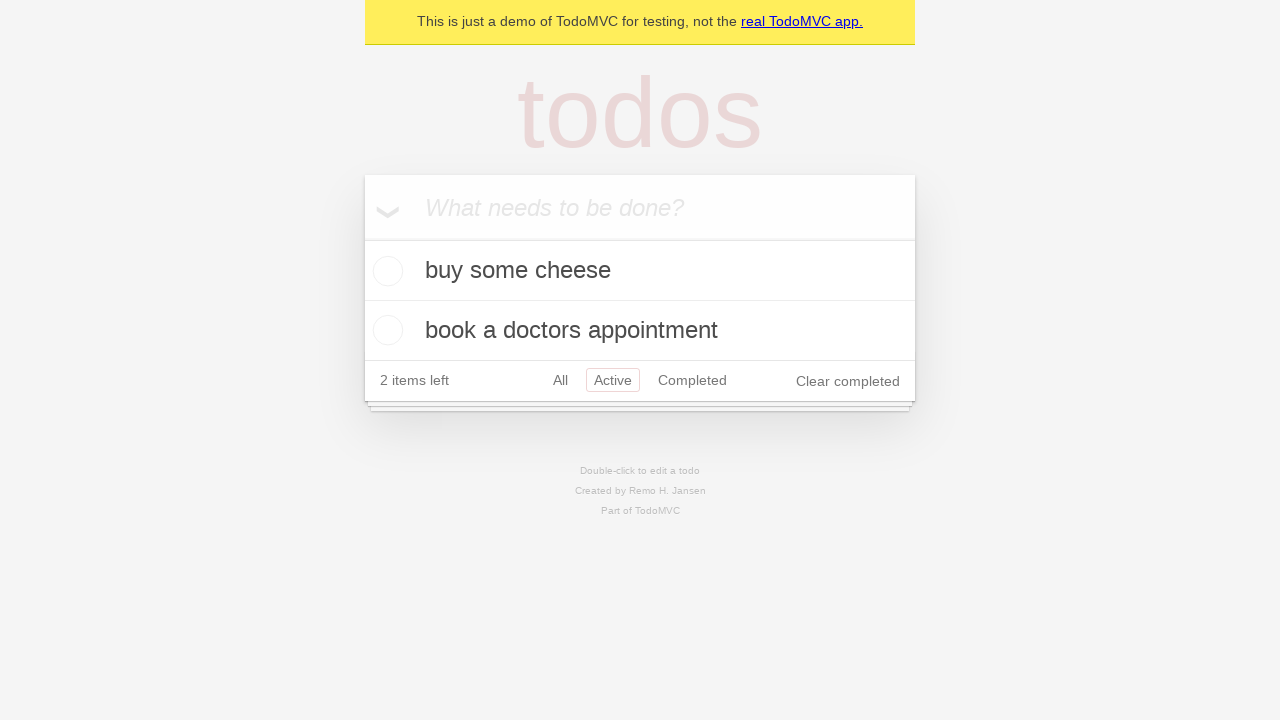